Tests drag and drop functionality by dragging an element by a specified pixel offset (150px right, 50px down) on the jQuery UI droppable demo page.

Starting URL: https://jqueryui.com/resources/demos/droppable/default.html

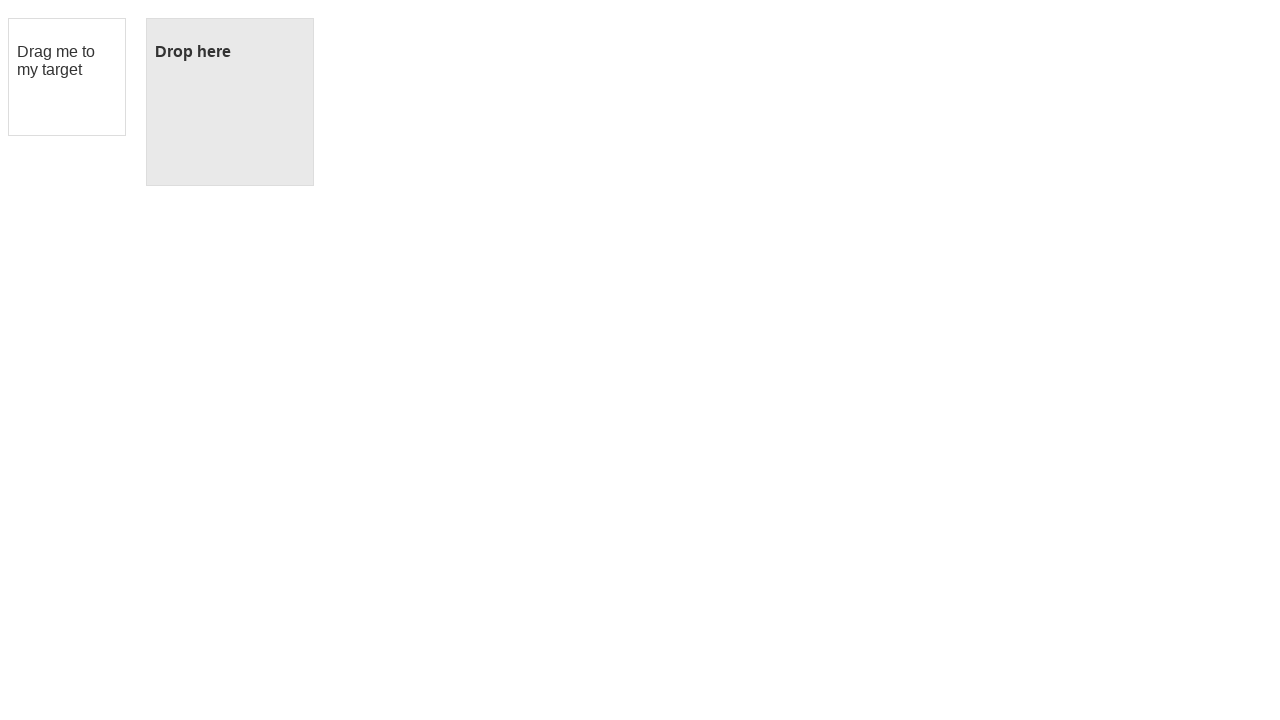

Located draggable element with ID 'draggable'
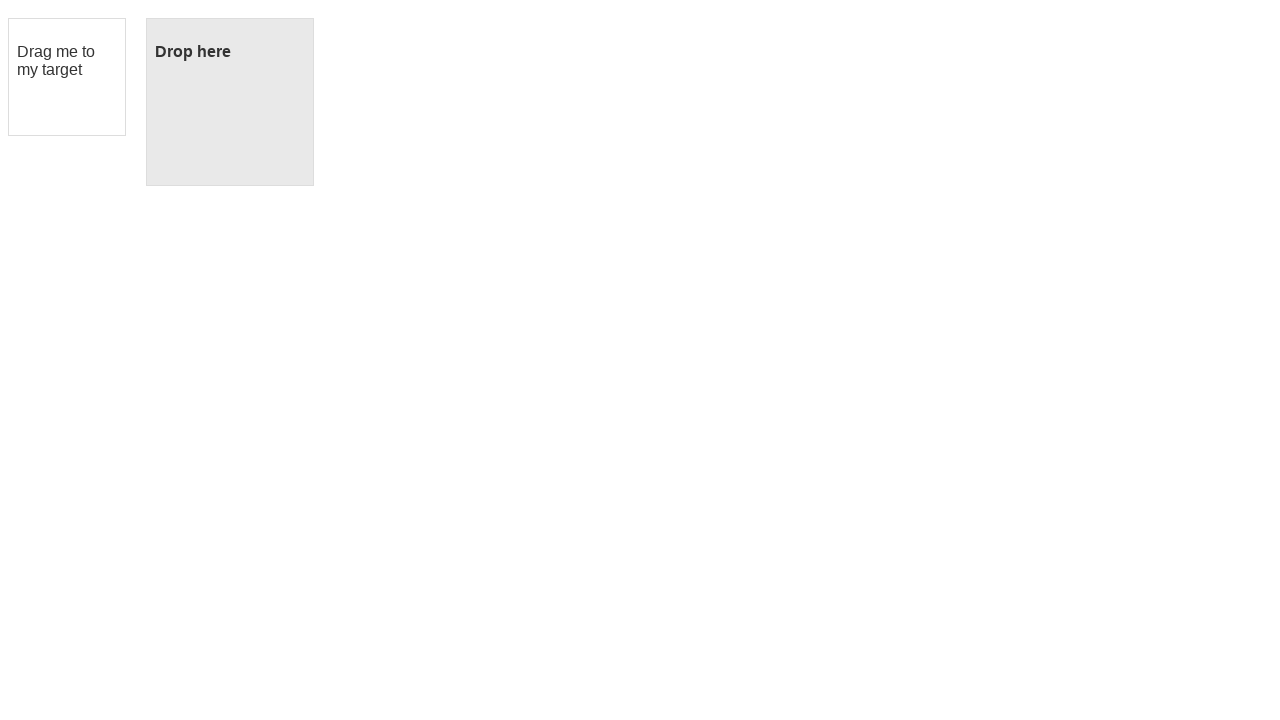

Retrieved bounding box of draggable element
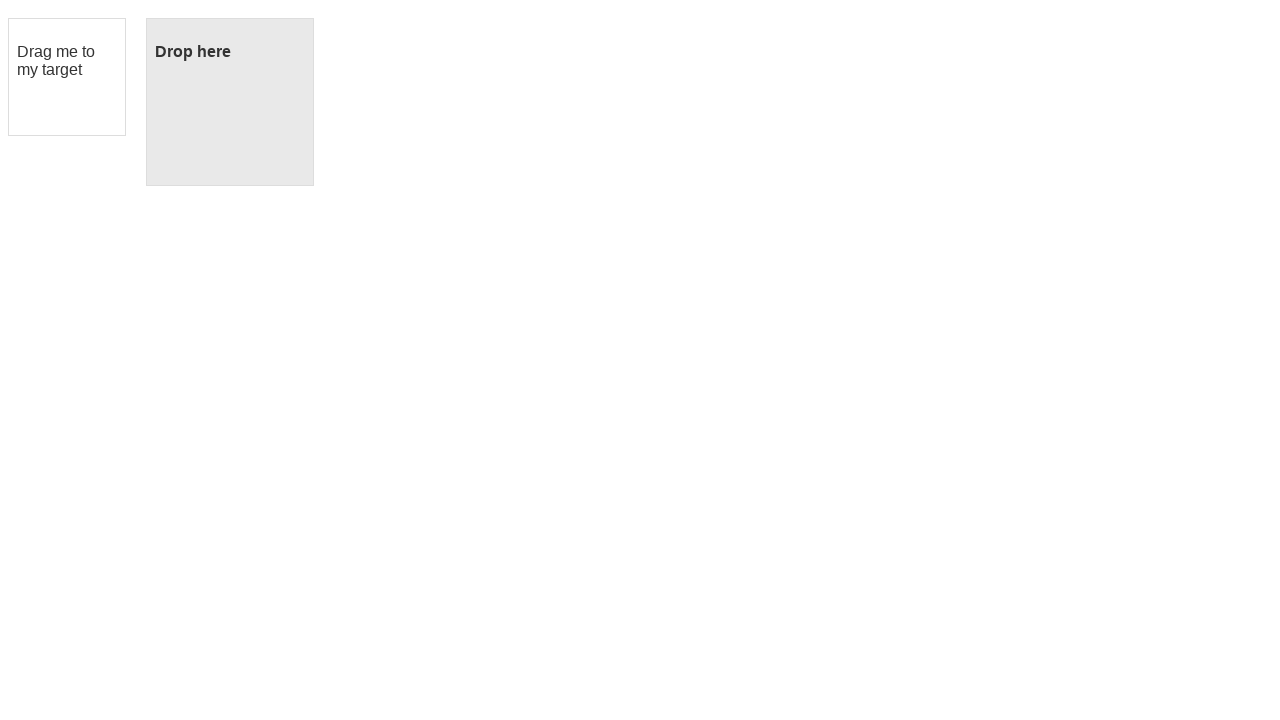

Moved mouse to center of draggable element at (67, 77)
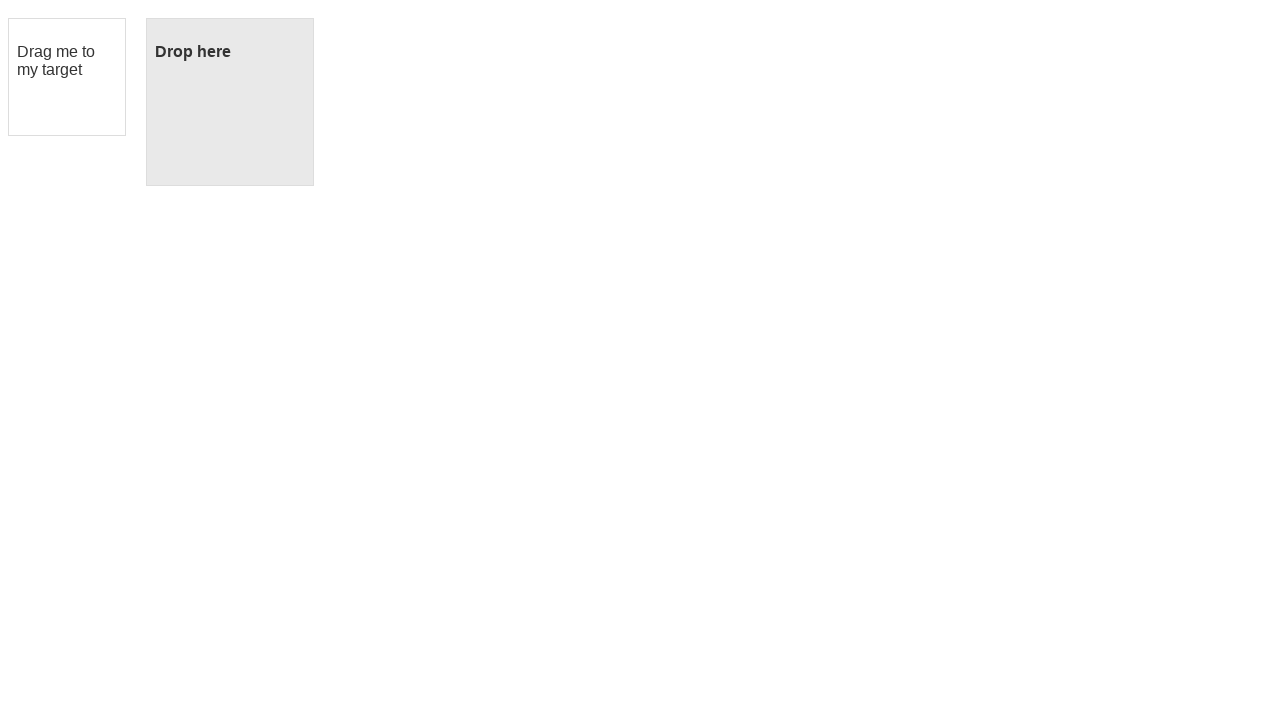

Pressed mouse button down to start drag at (67, 77)
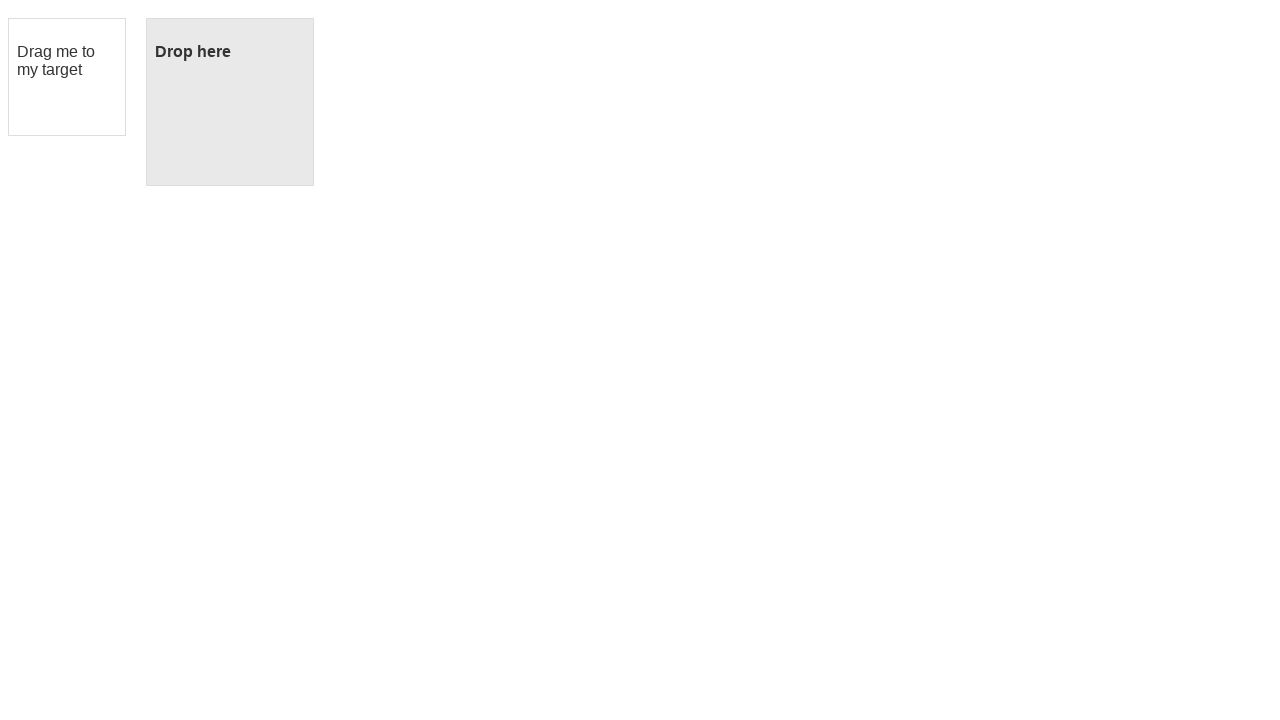

Dragged element 150px right and 50px down at (217, 127)
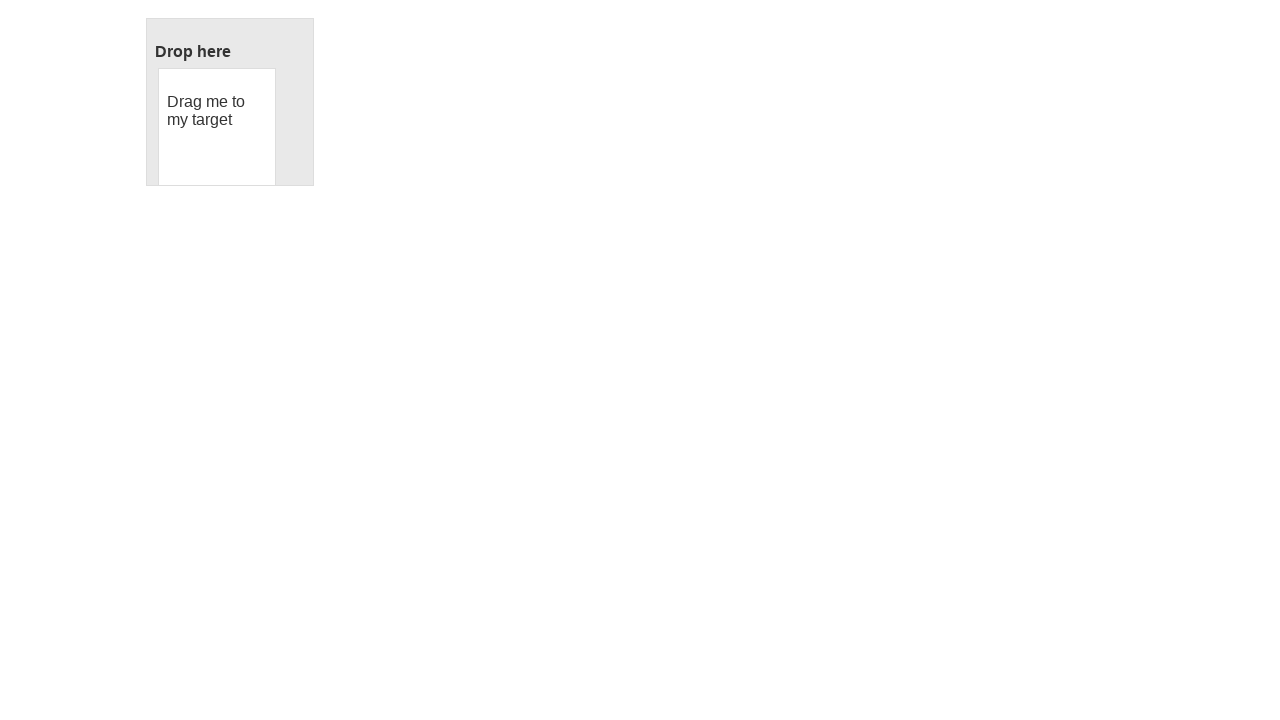

Released mouse button to complete drag and drop at (217, 127)
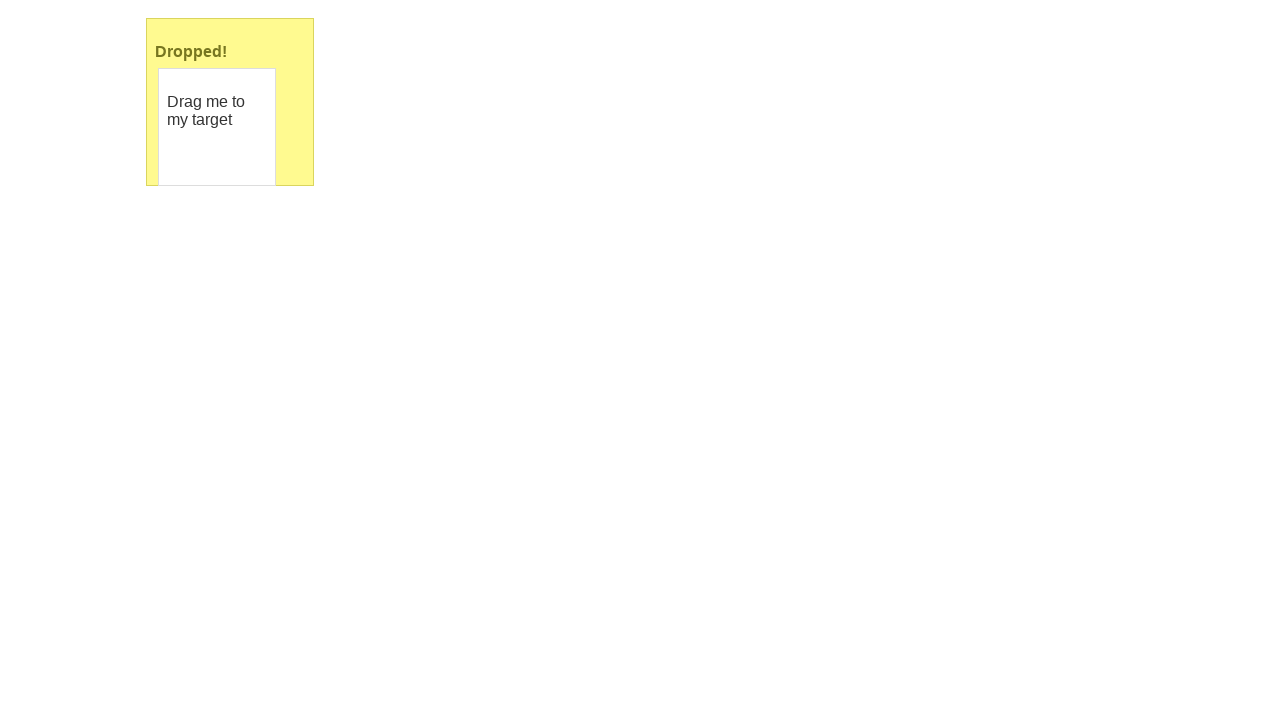

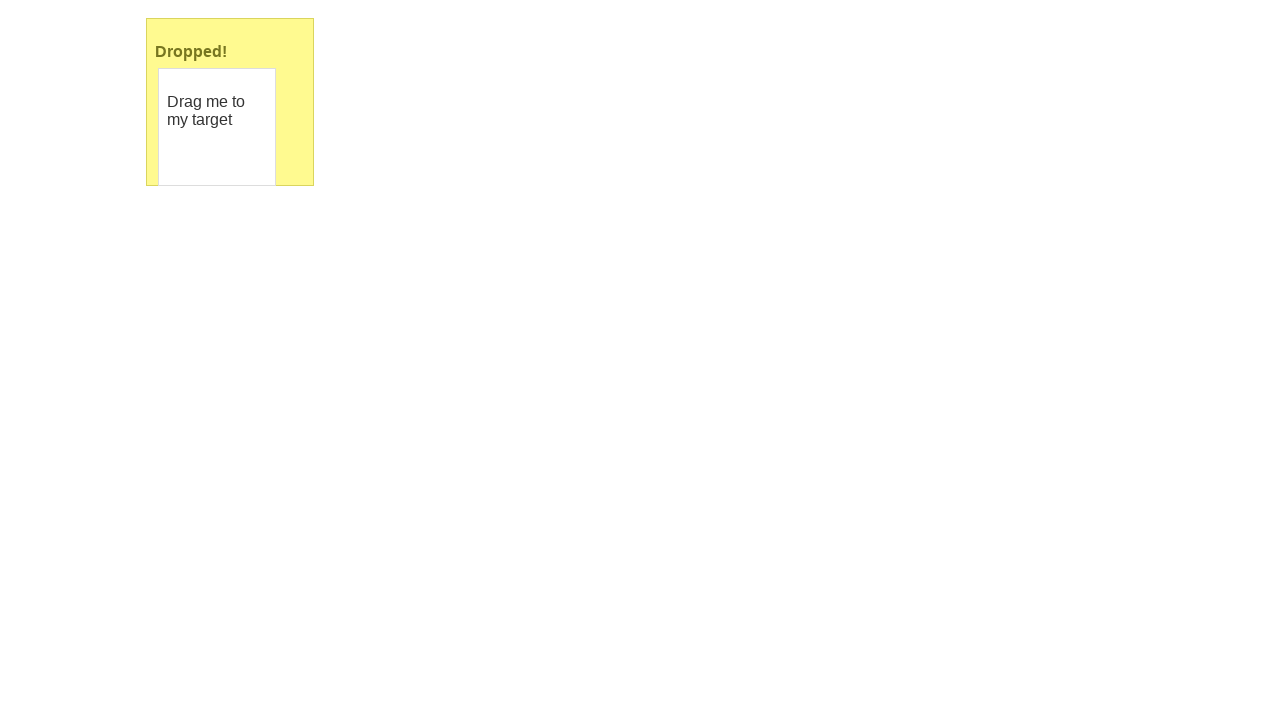